Tests the jQuery UI resizable widget by locating the resize handle within an iframe and performing a drag operation to resize the element.

Starting URL: https://jqueryui.com/resizable

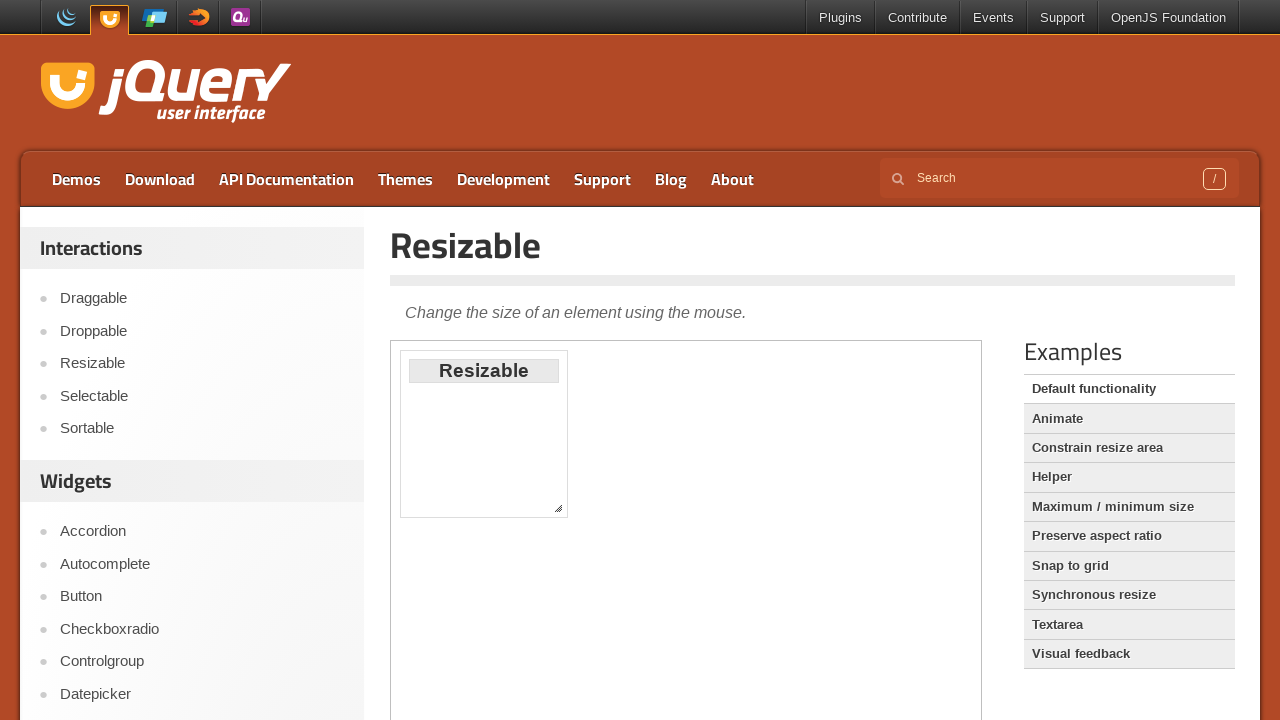

Located the first iframe on the page
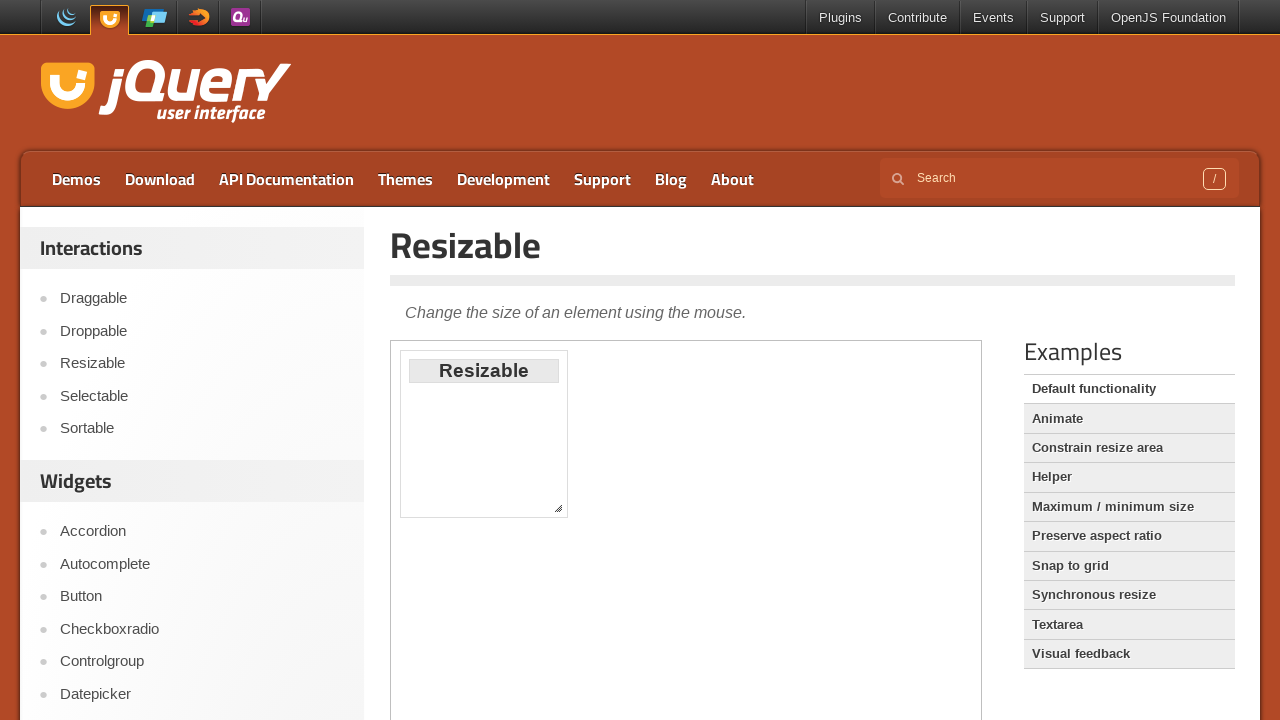

Located the southeast resize handle within the iframe
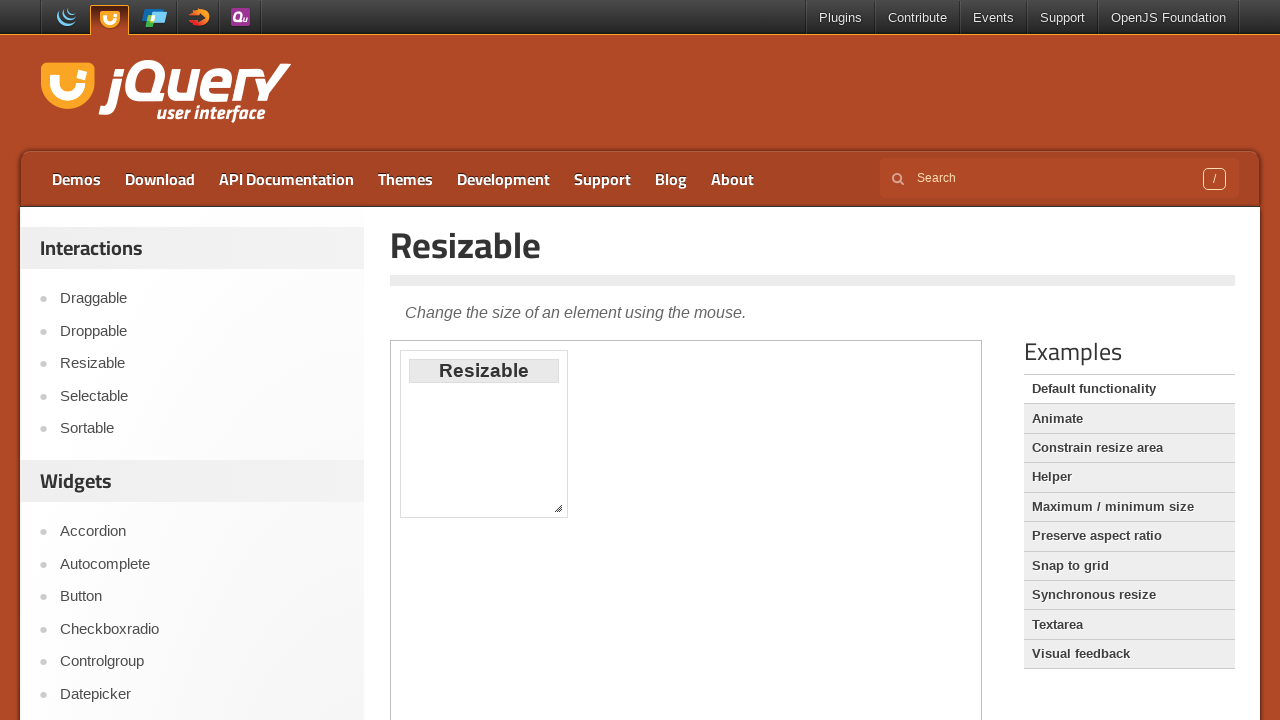

Resize handle became visible
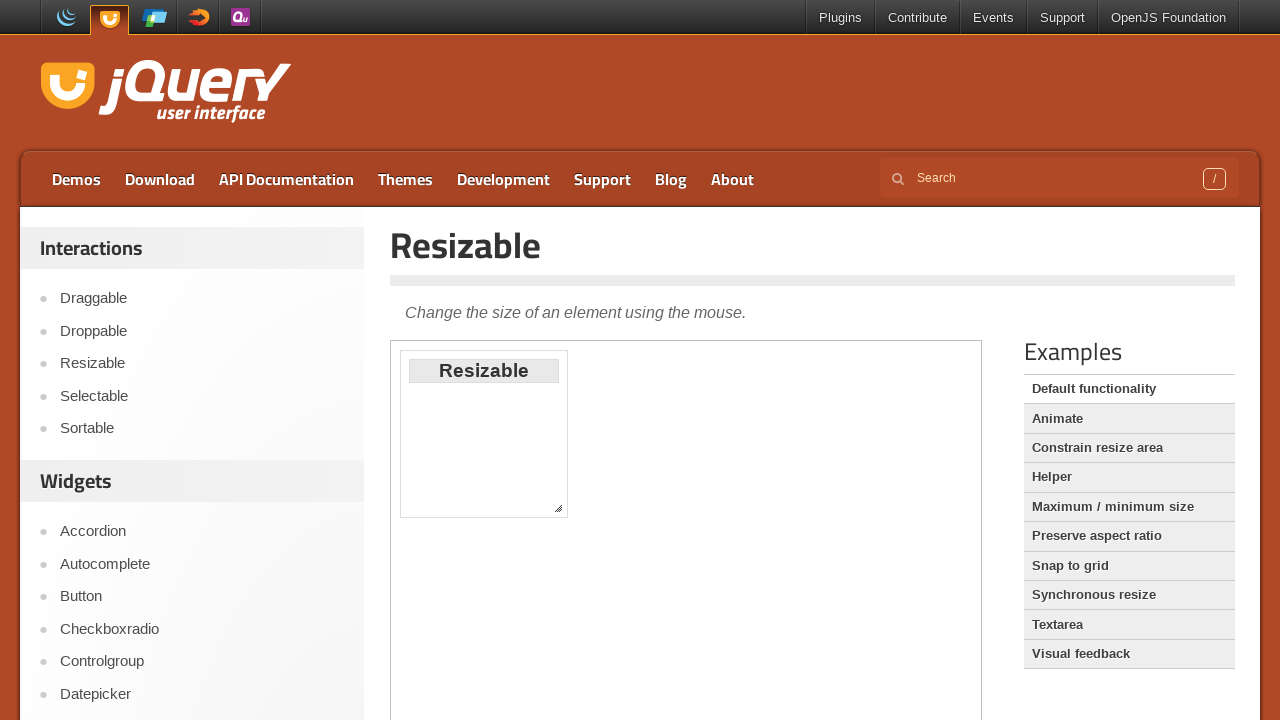

Retrieved bounding box of the resize handle
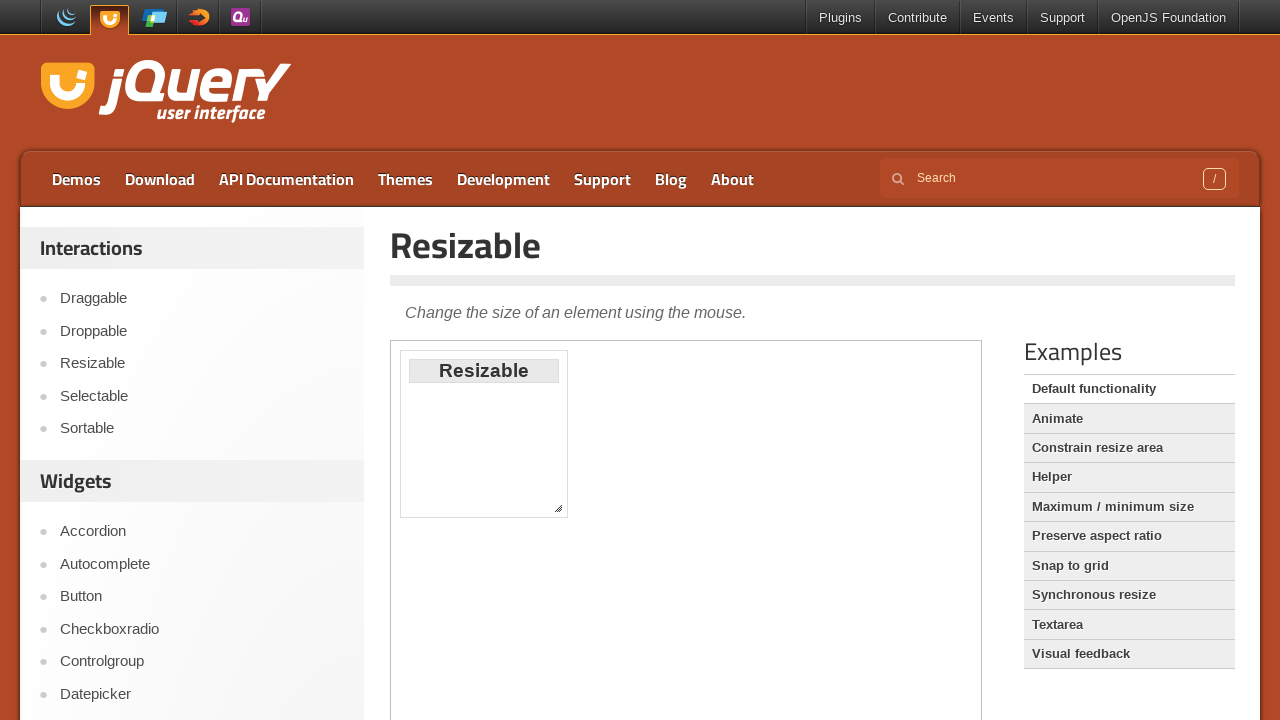

Moved mouse to the center of the resize handle at (558, 508)
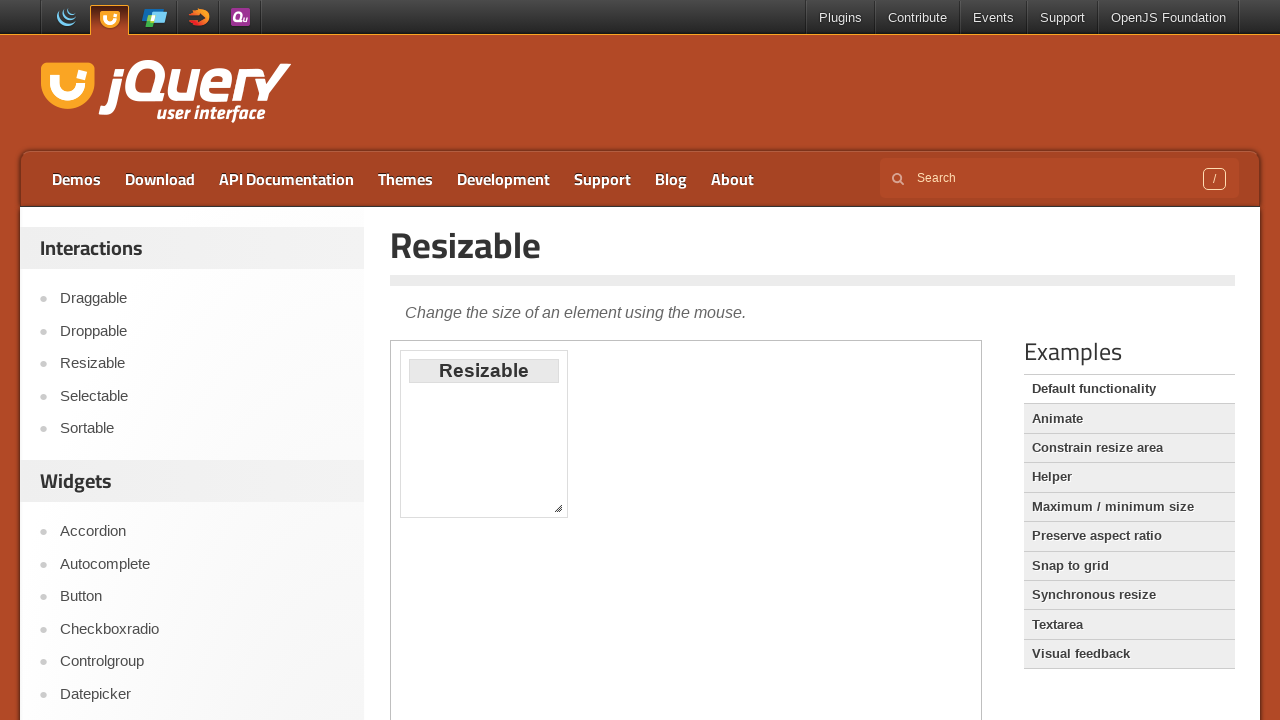

Pressed down the mouse button on the resize handle at (558, 508)
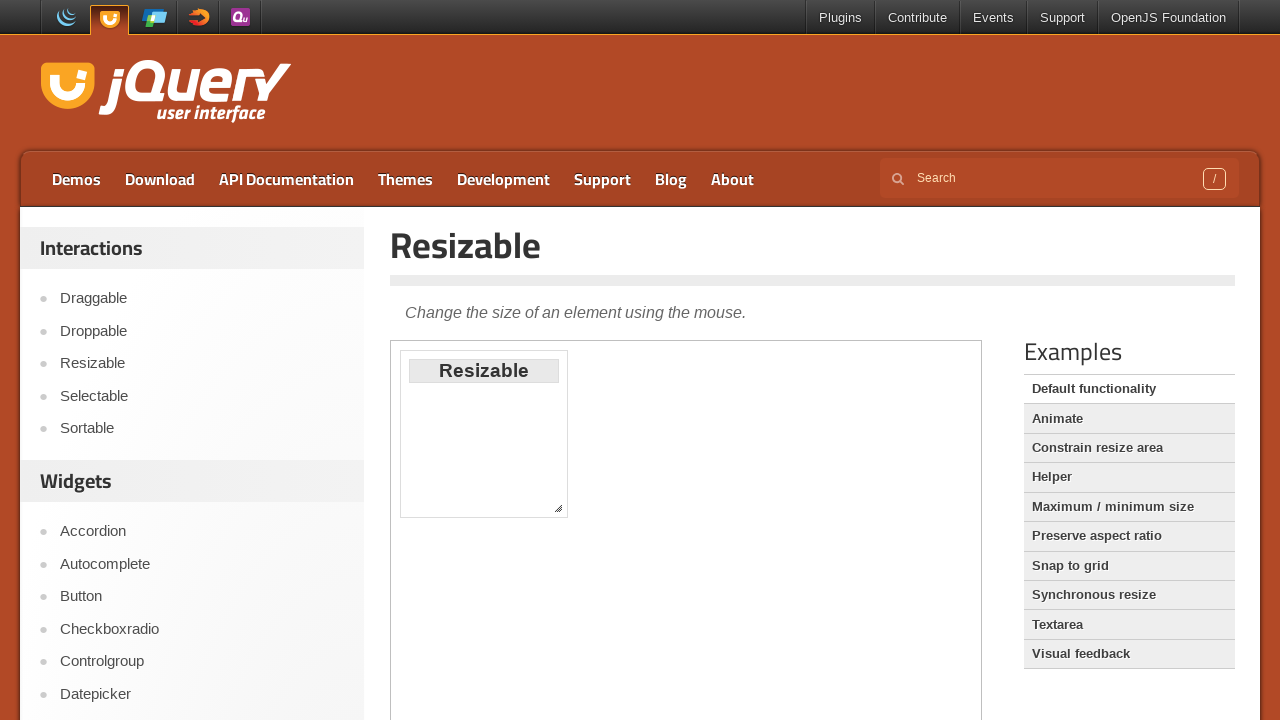

Dragged the resize handle 200 pixels right and 200 pixels down at (750, 700)
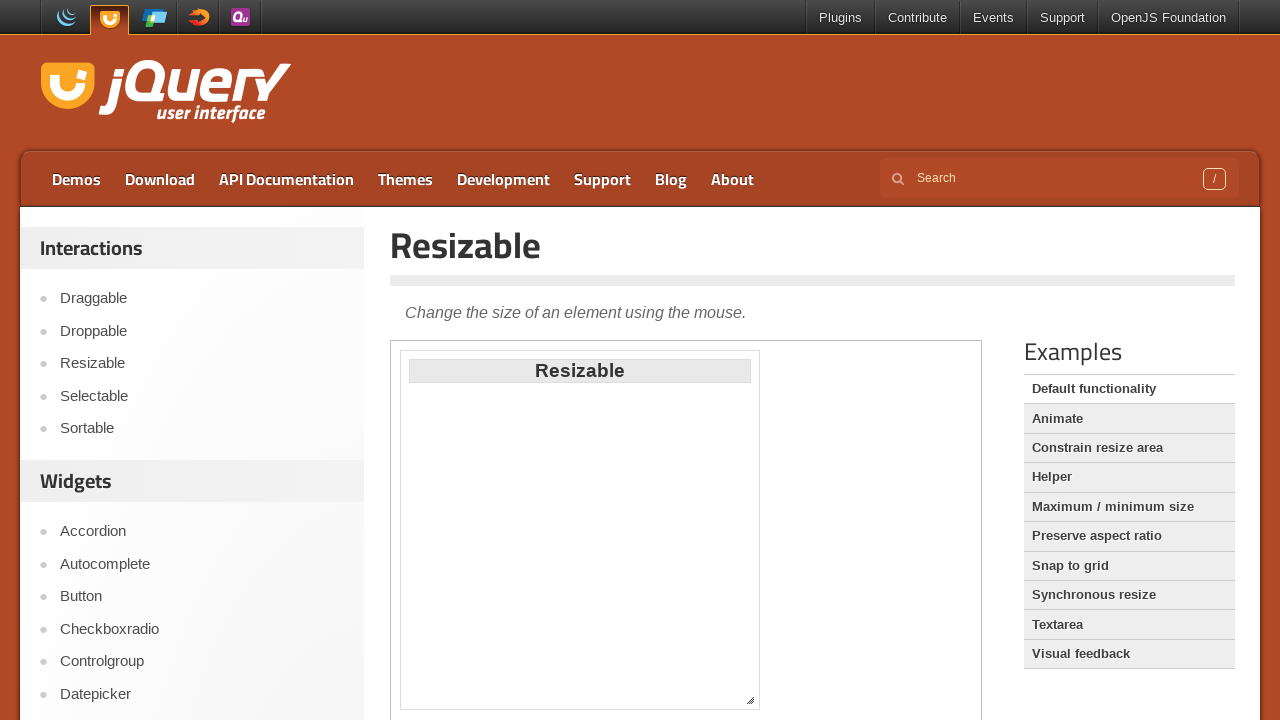

Released the mouse button to complete the resize operation at (750, 700)
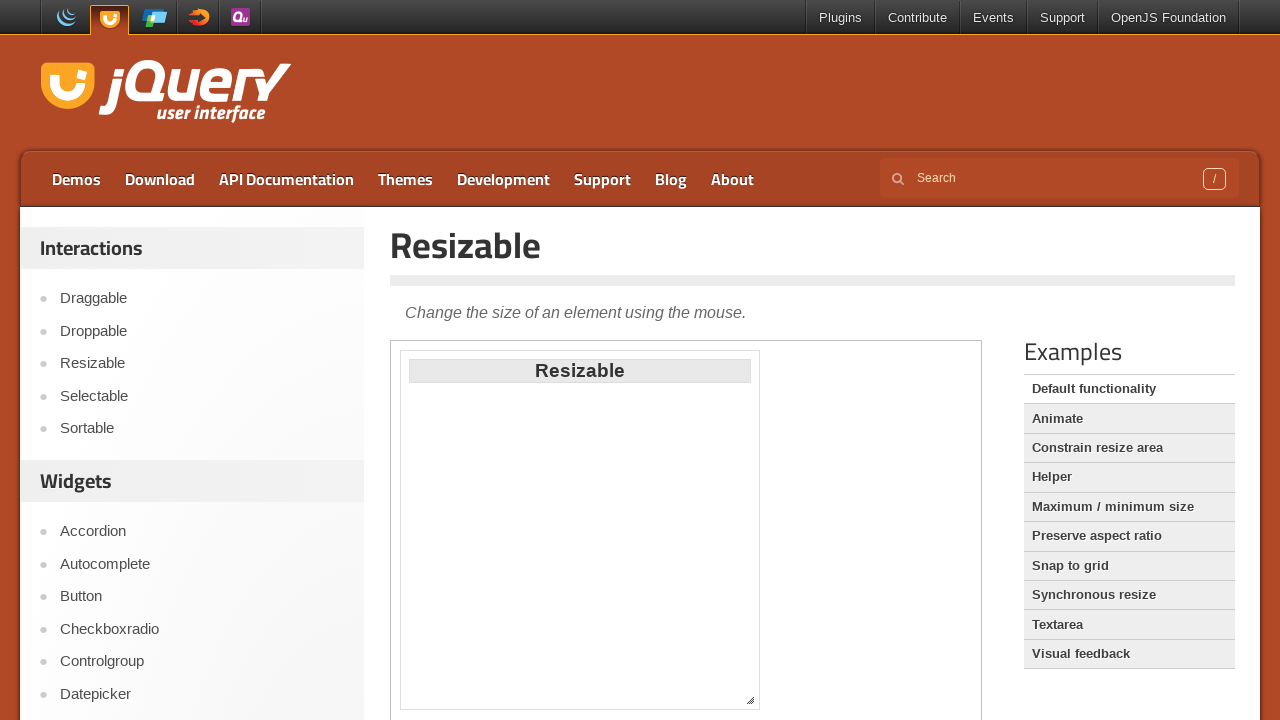

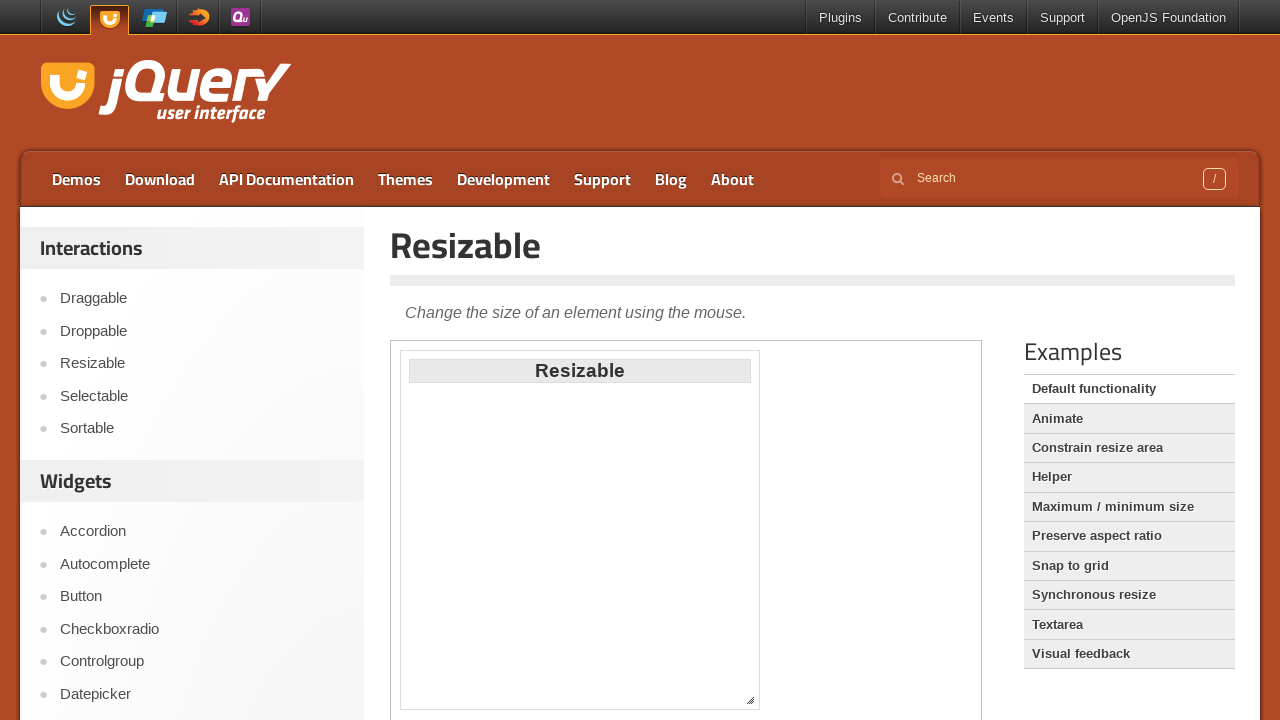